Navigates to the Platzi platform homepage

Starting URL: https://www.platzi.com

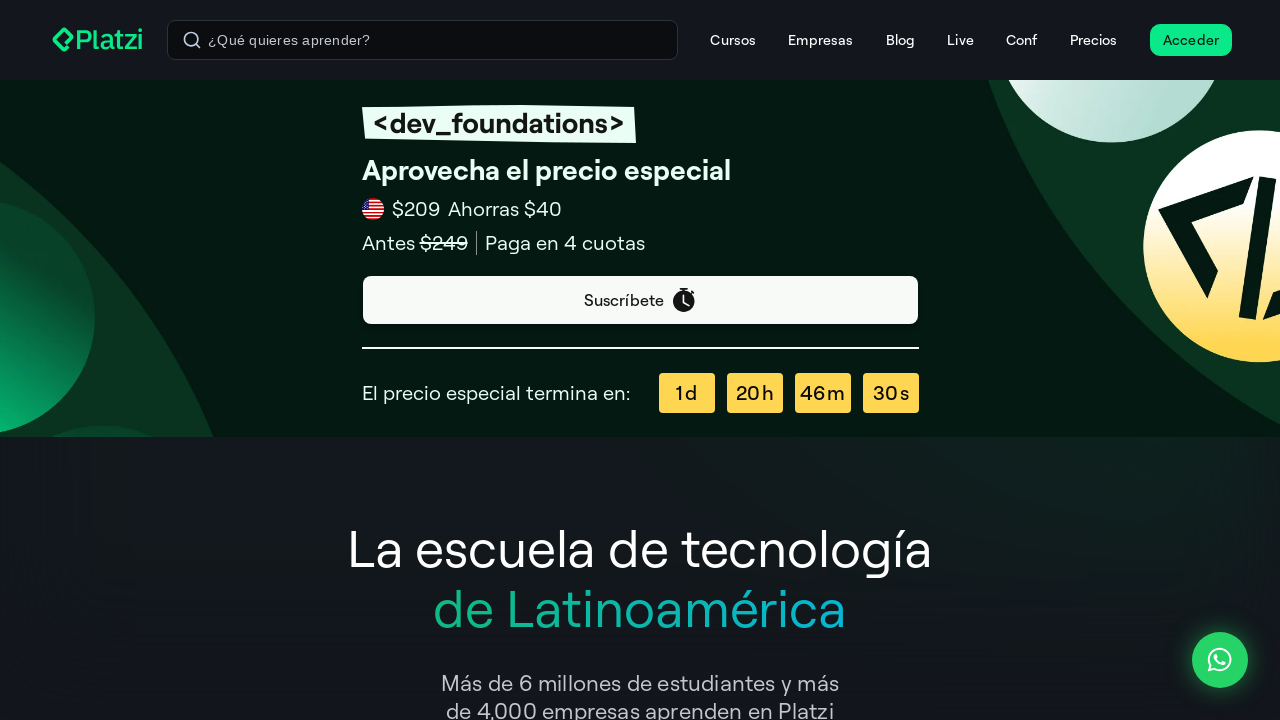

Navigated to Platzi platform homepage at https://www.platzi.com
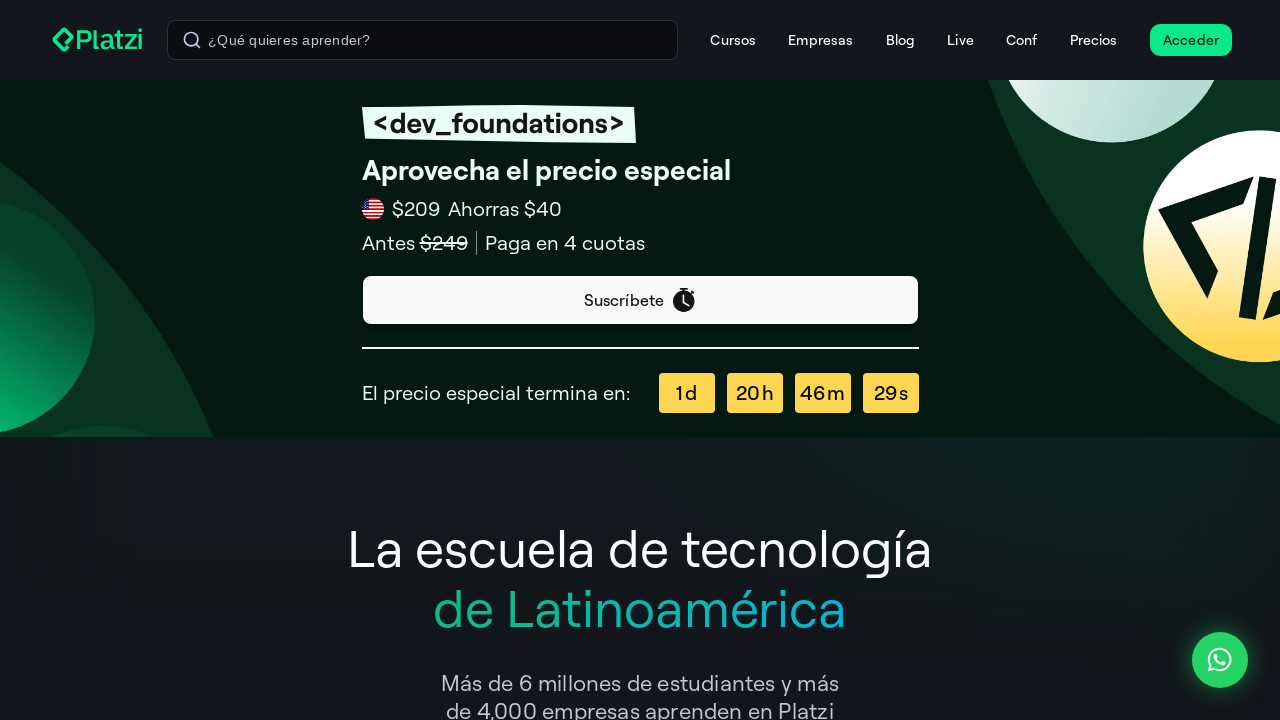

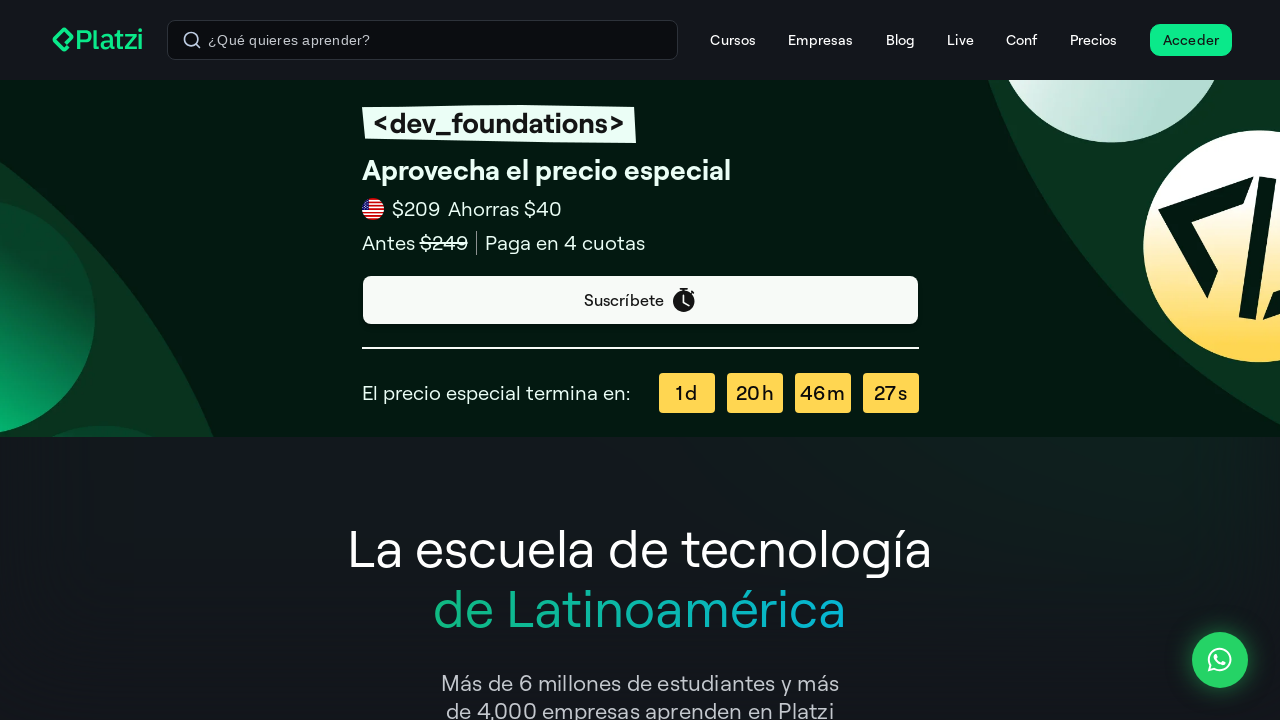